Tests product cart functionality by navigating to a product page and adding multiple products to the cart using different click actions (double-click, triple-click, single click).

Starting URL: https://material.playwrightvn.com/

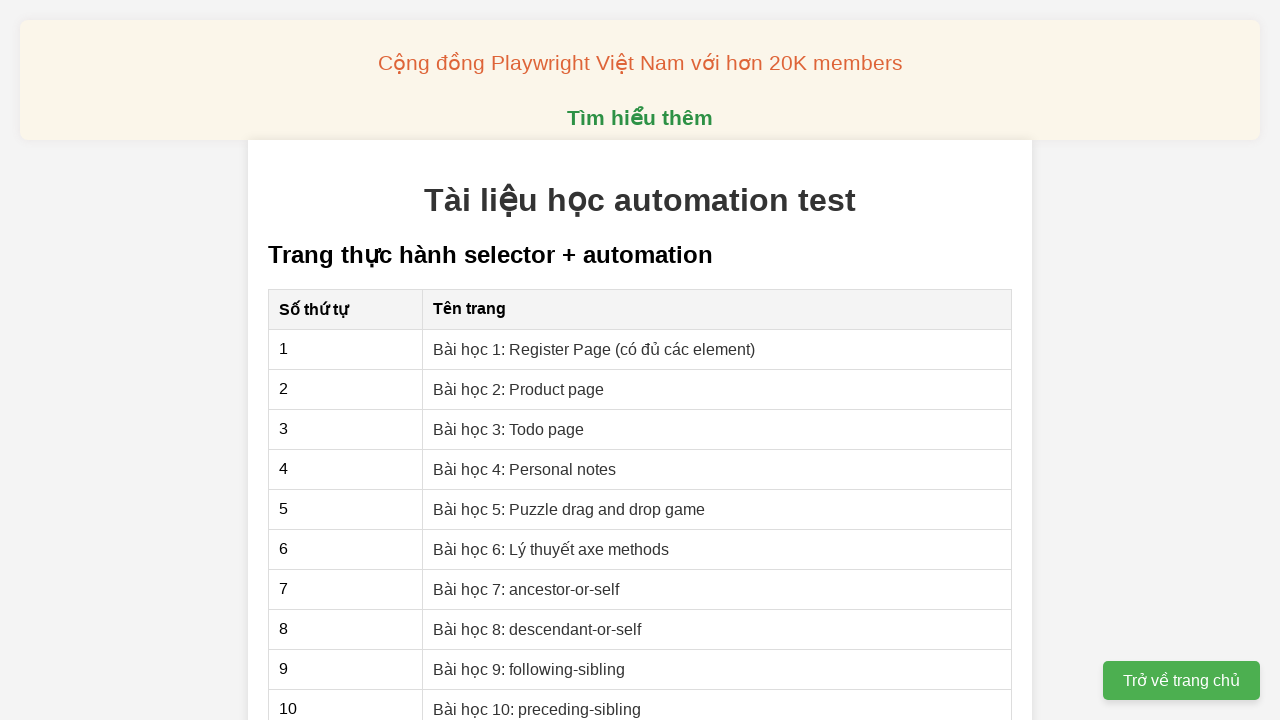

Clicked on 'Bài học 2: Product page' link to navigate to product page at (519, 389) on xpath=//a[@href='02-xpath-product-page.html']
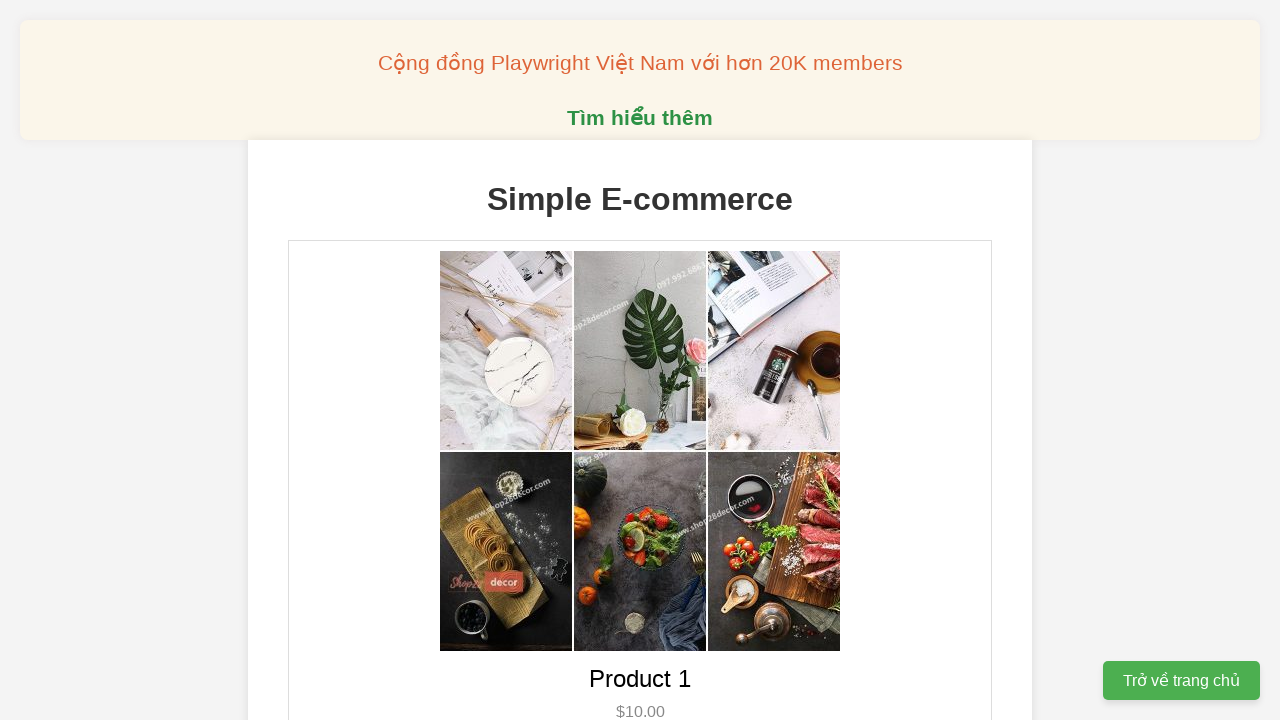

Product page loaded and products container is visible
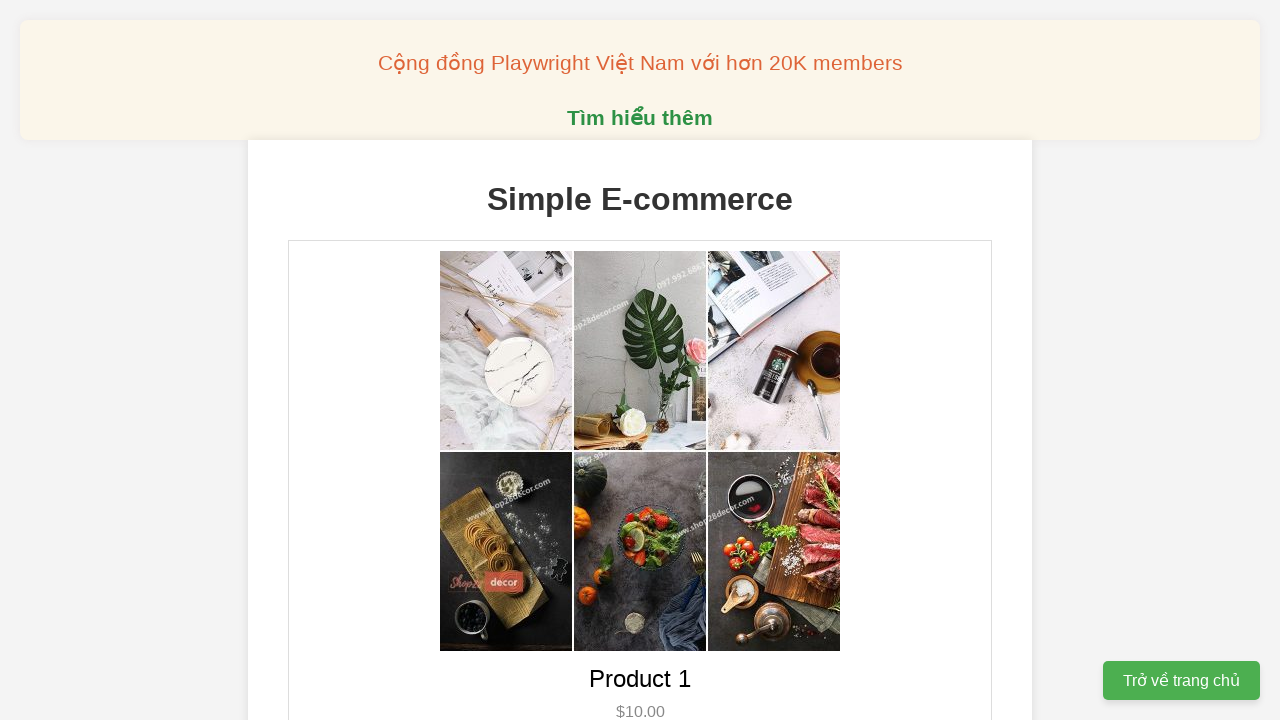

Double-clicked add to cart button on first product at (640, 360) on xpath=//div[@class="products"]/div[1]/div/button
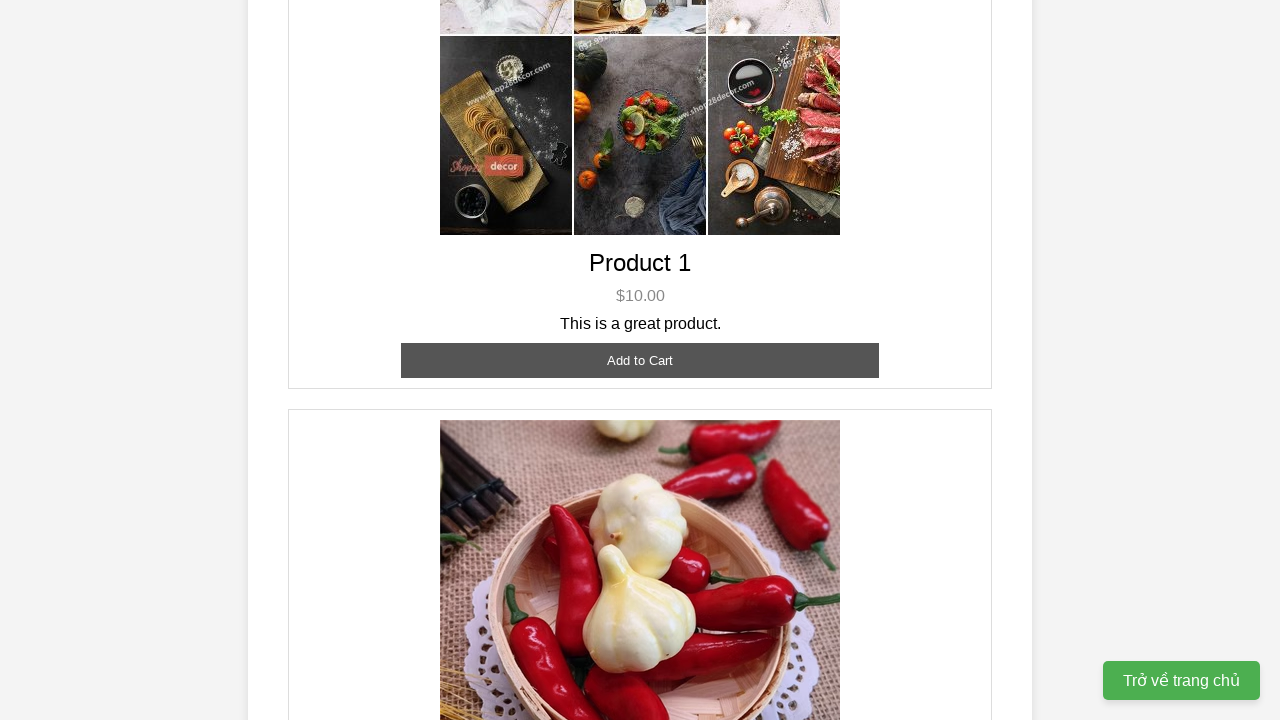

Triple-clicked add to cart button on second product at (640, 360) on xpath=//div[@class="products"]/div[2]/div/button
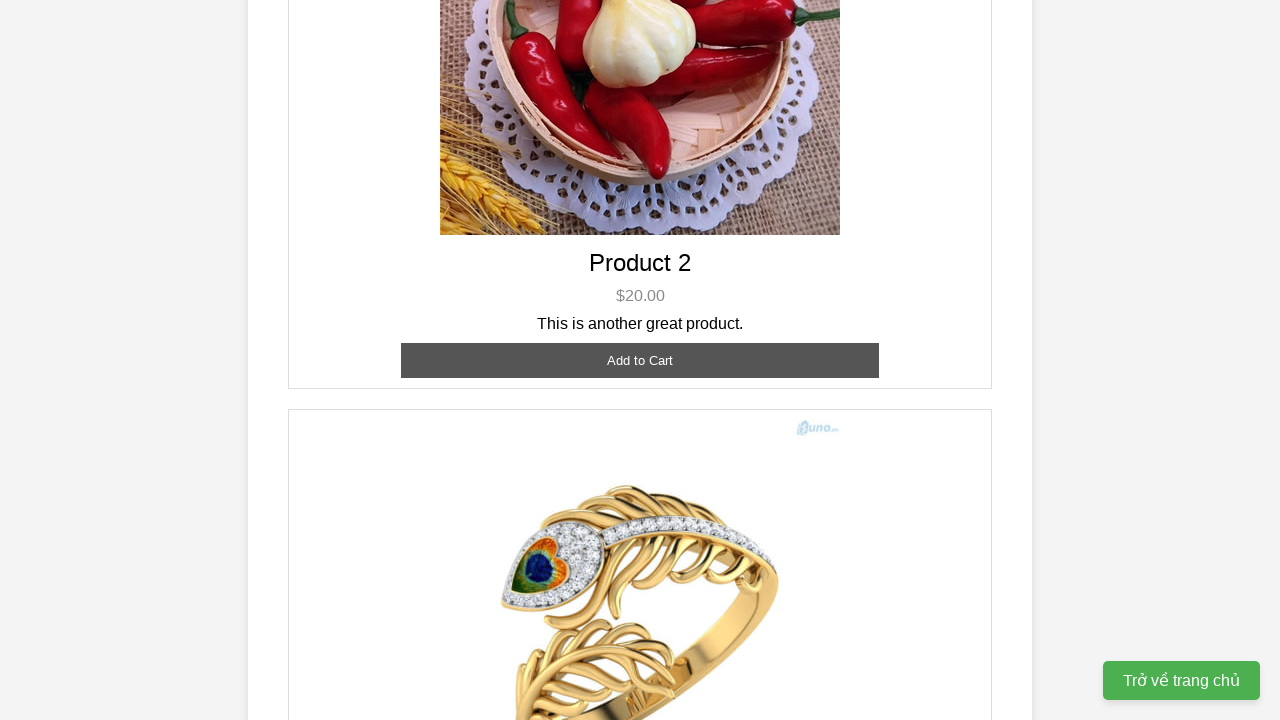

Single-clicked add to cart button on third product at (640, 388) on xpath=//div[@class="products"]/div[3]/div/button
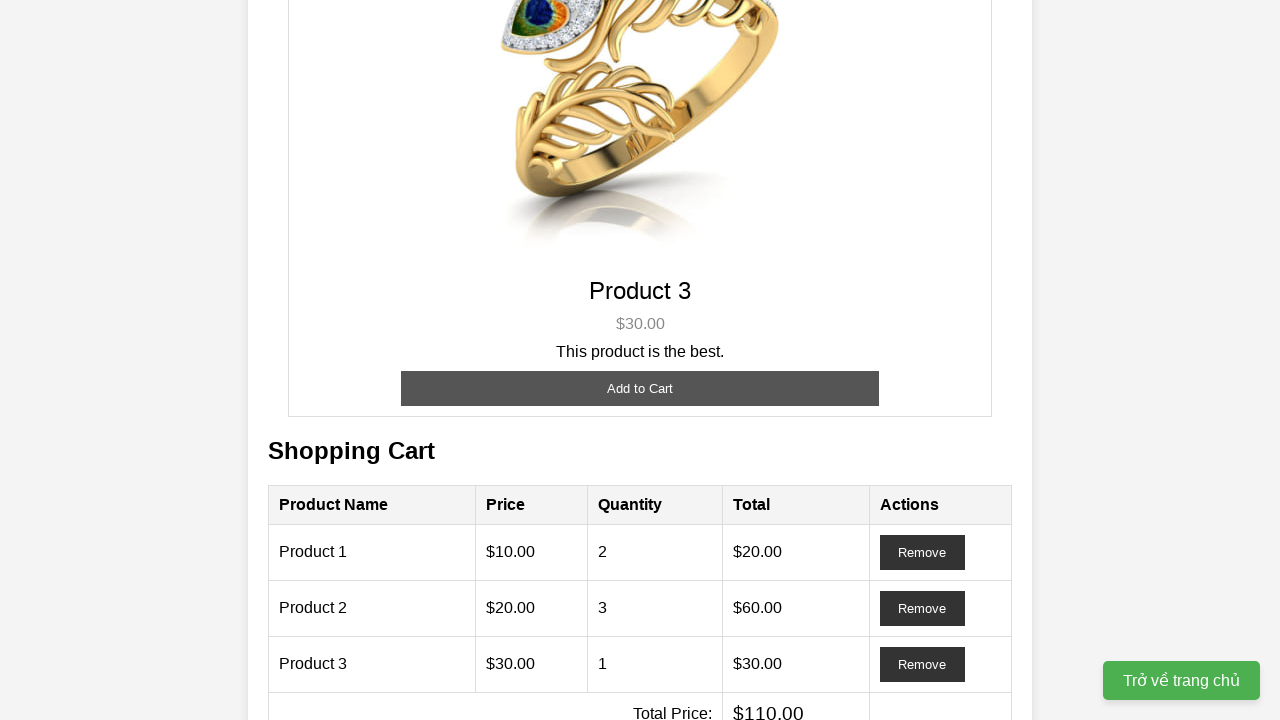

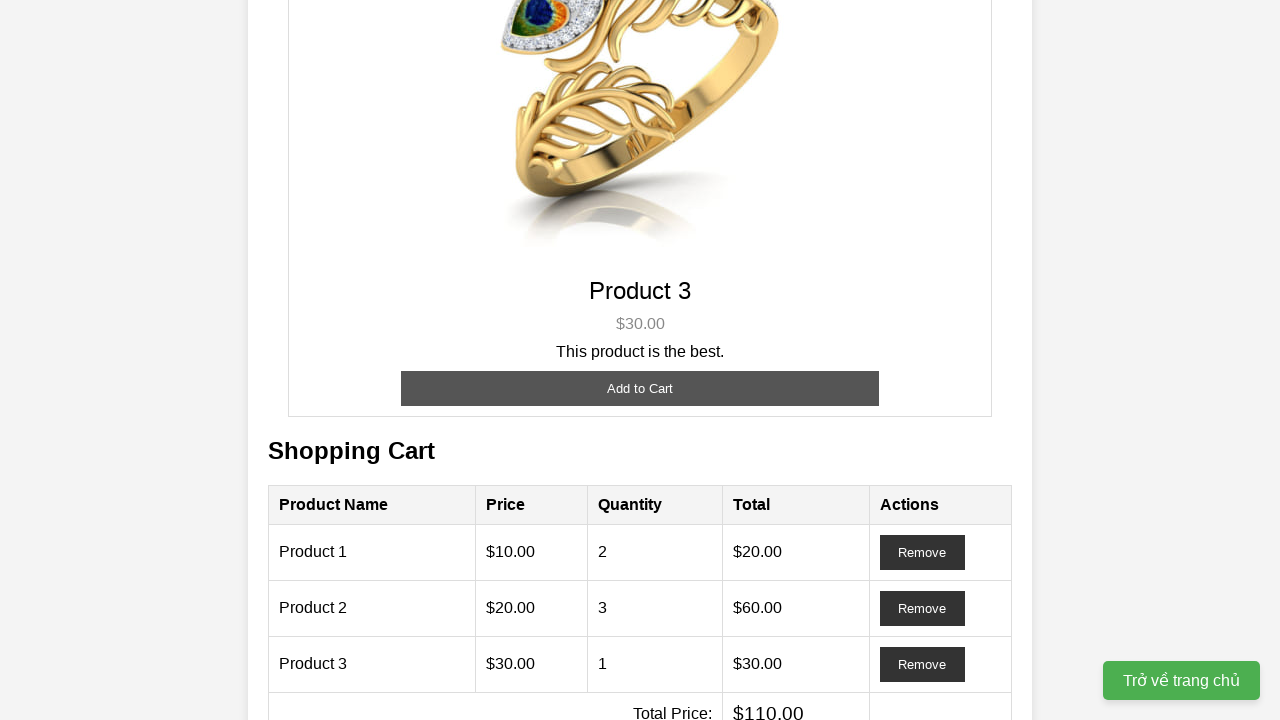